Reads a value from the page, performs a mathematical calculation, fills in the answer, checks checkbox and radio button, then submits.

Starting URL: http://suninjuly.github.io/math.html

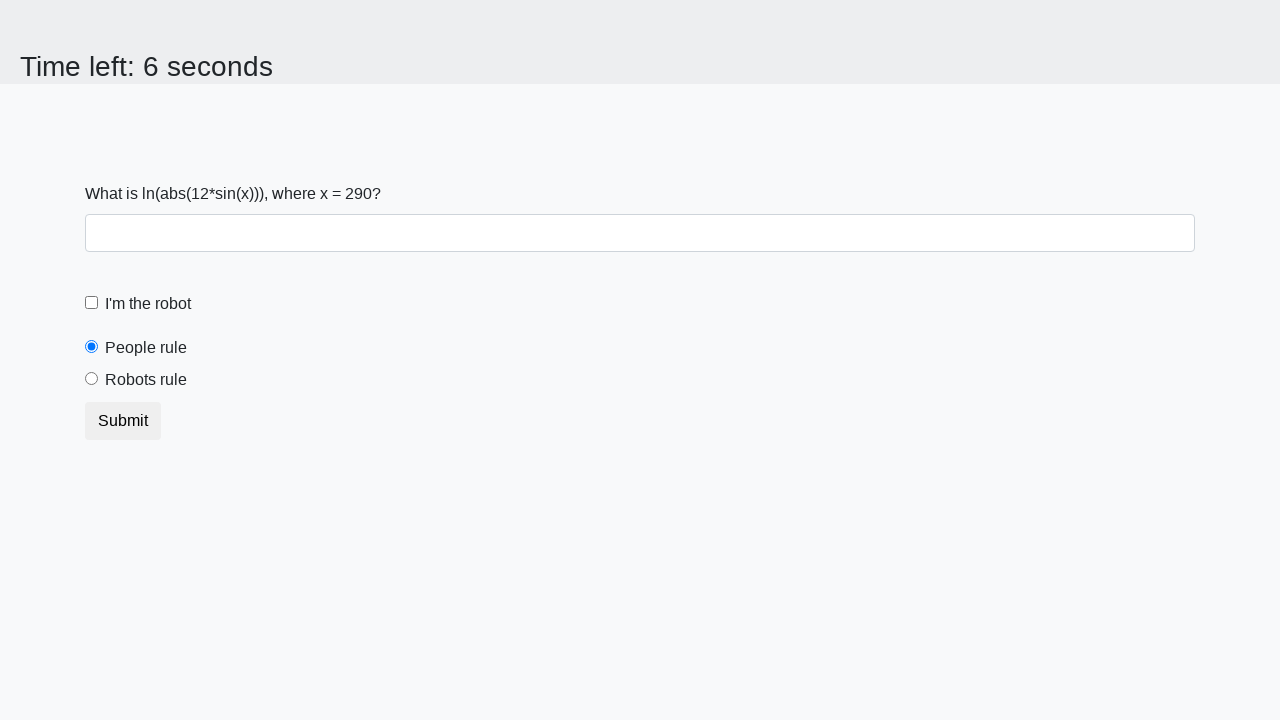

Read x value from page
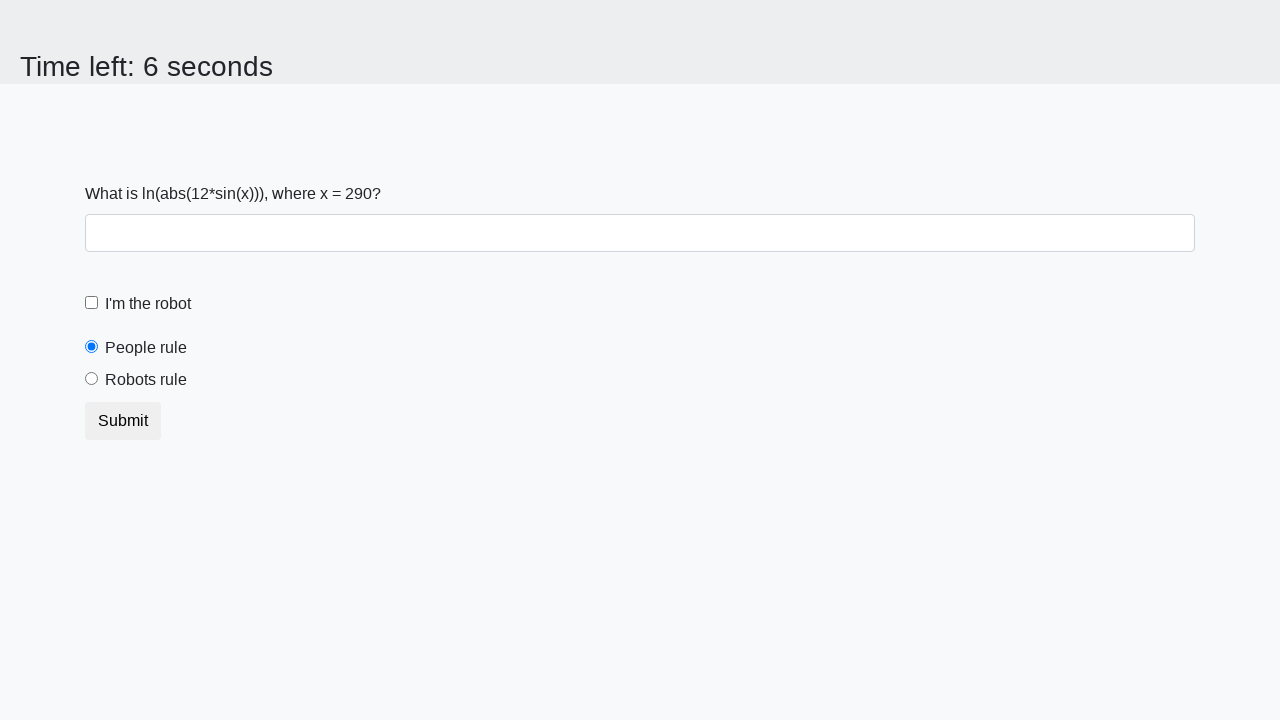

Calculated answer: log(abs(12*sin(x)))
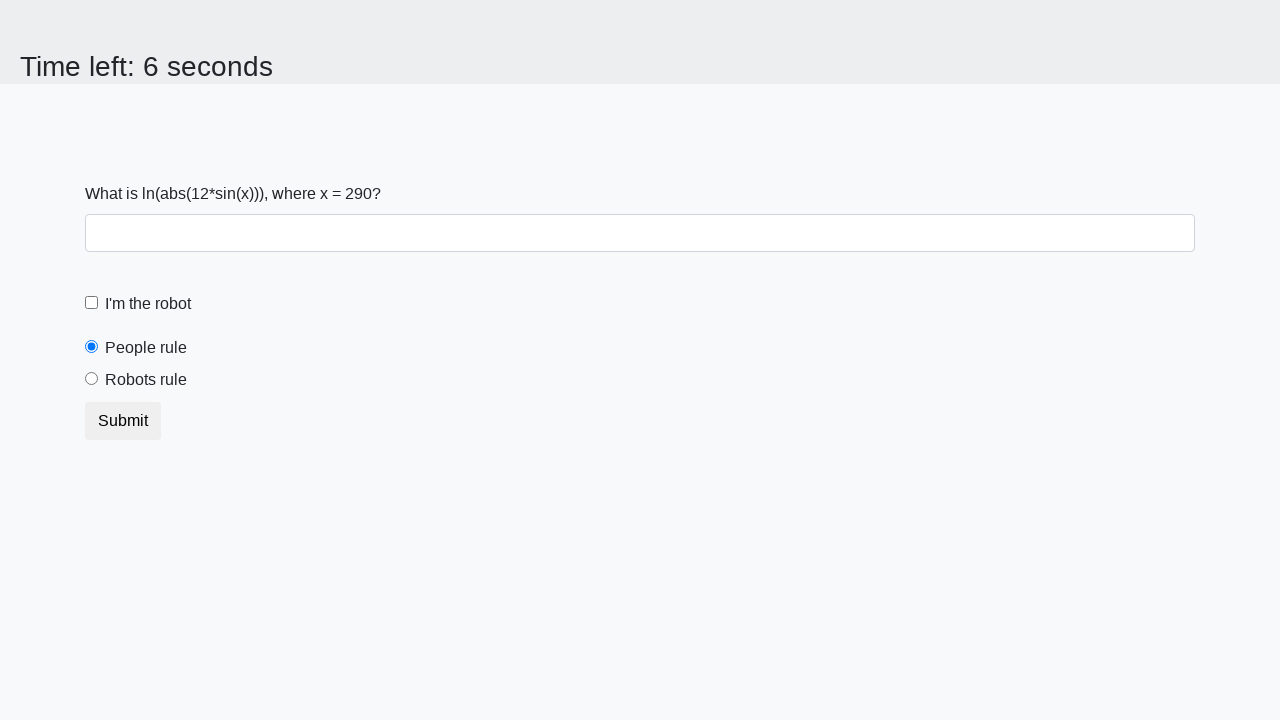

Filled answer field with calculated value on #answer
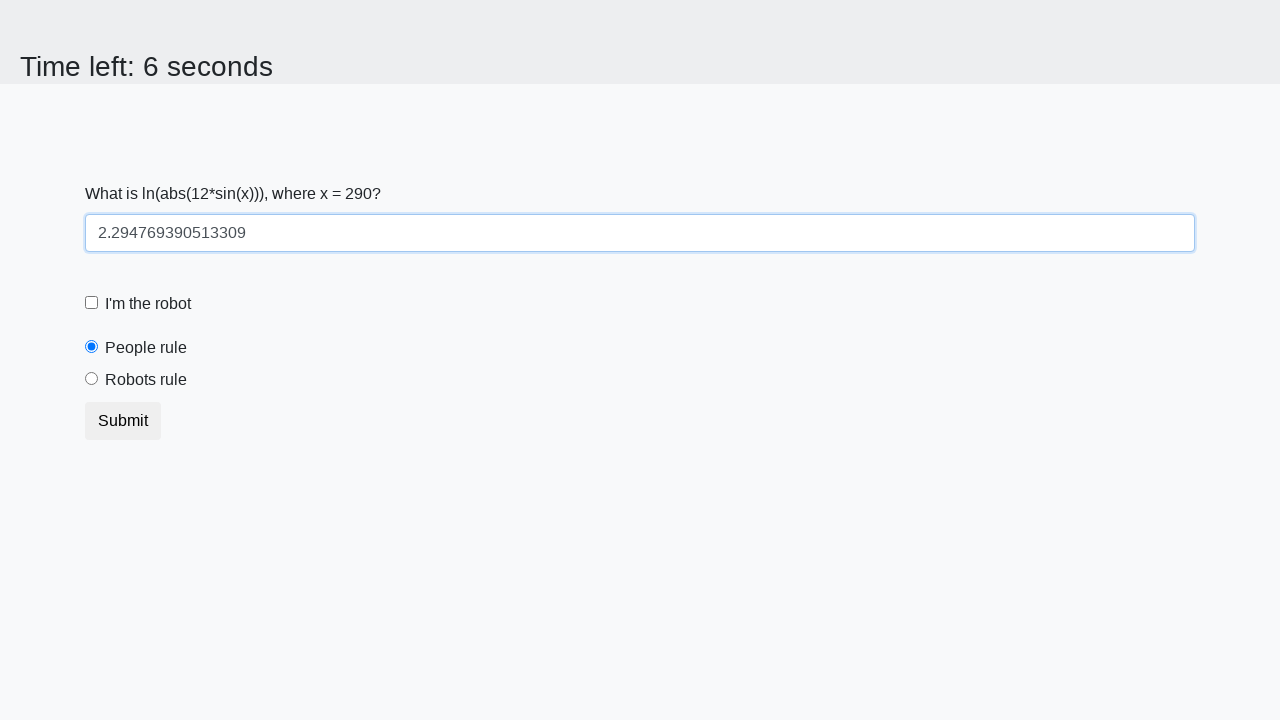

Checked the robot checkbox at (92, 303) on #robotCheckbox
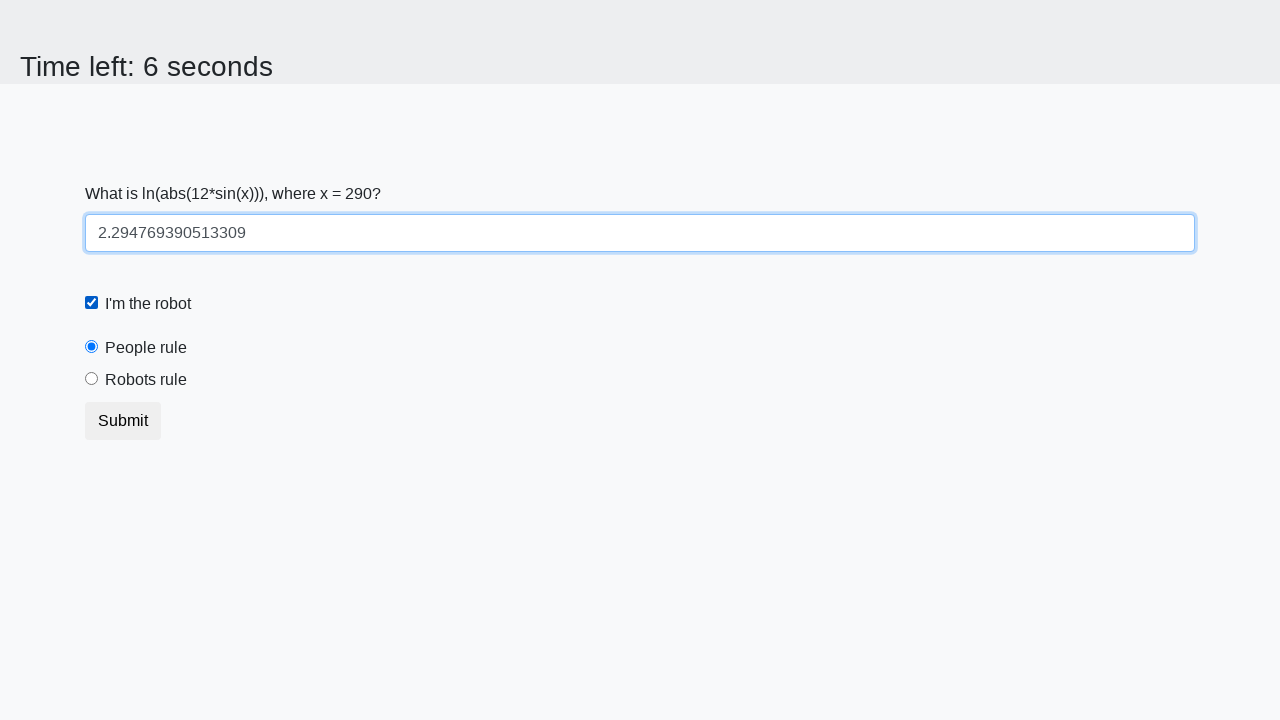

Selected the robots rule radio button at (92, 379) on #robotsRule
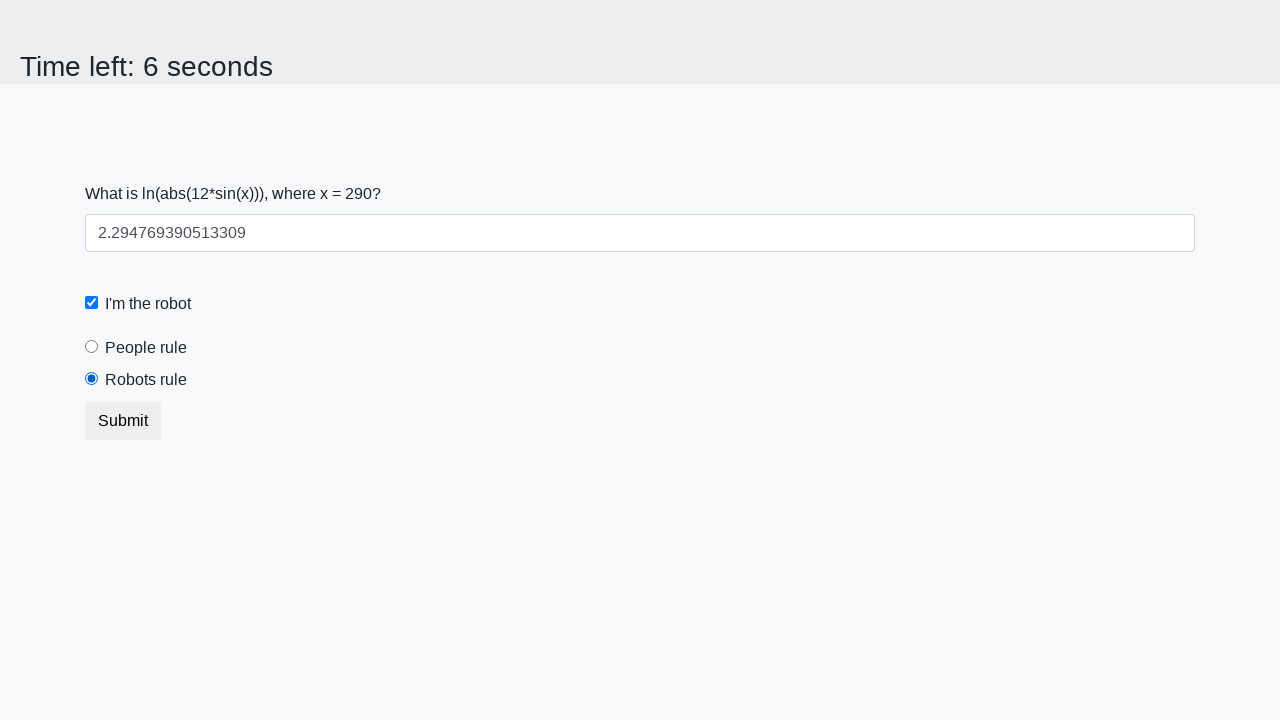

Clicked submit button at (123, 421) on .btn.btn-default
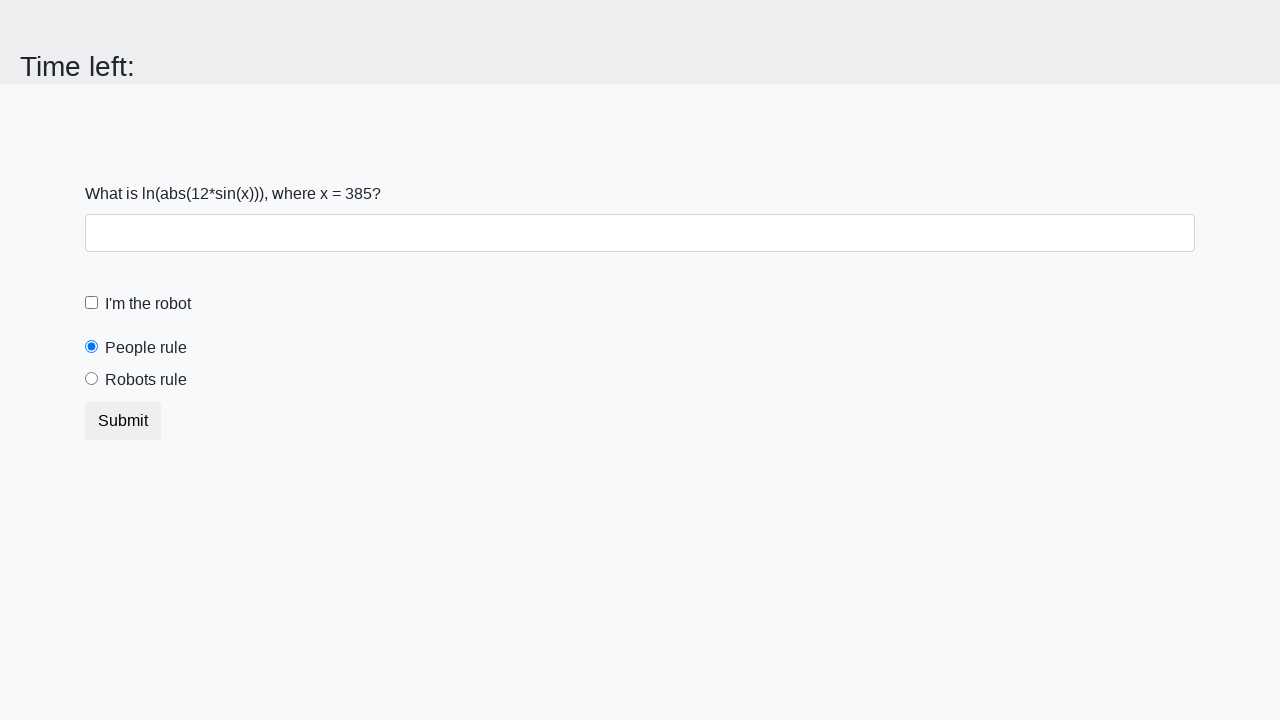

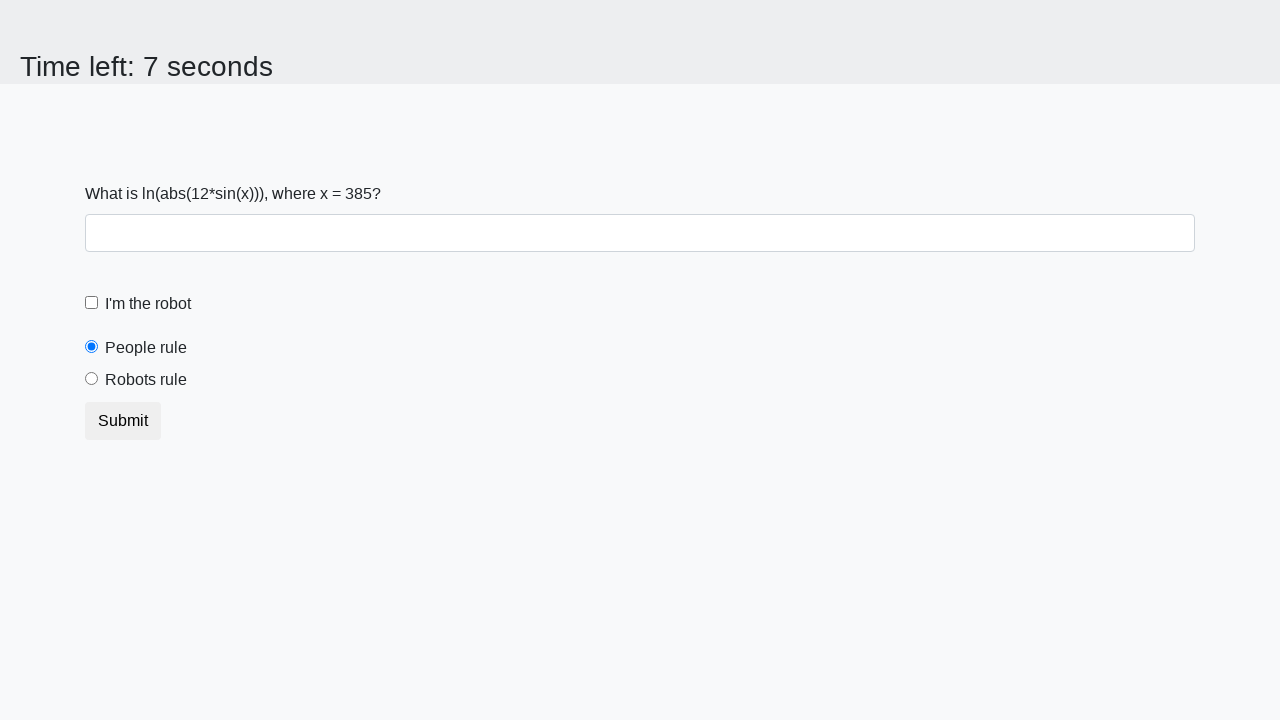